Tests the automatic area calculation feature that converts square meters to pyeong (Korean area unit), including both single value and combined supply/exclusive area inputs.

Starting URL: https://gma3561.github.io/The-realty_hasia/form.html

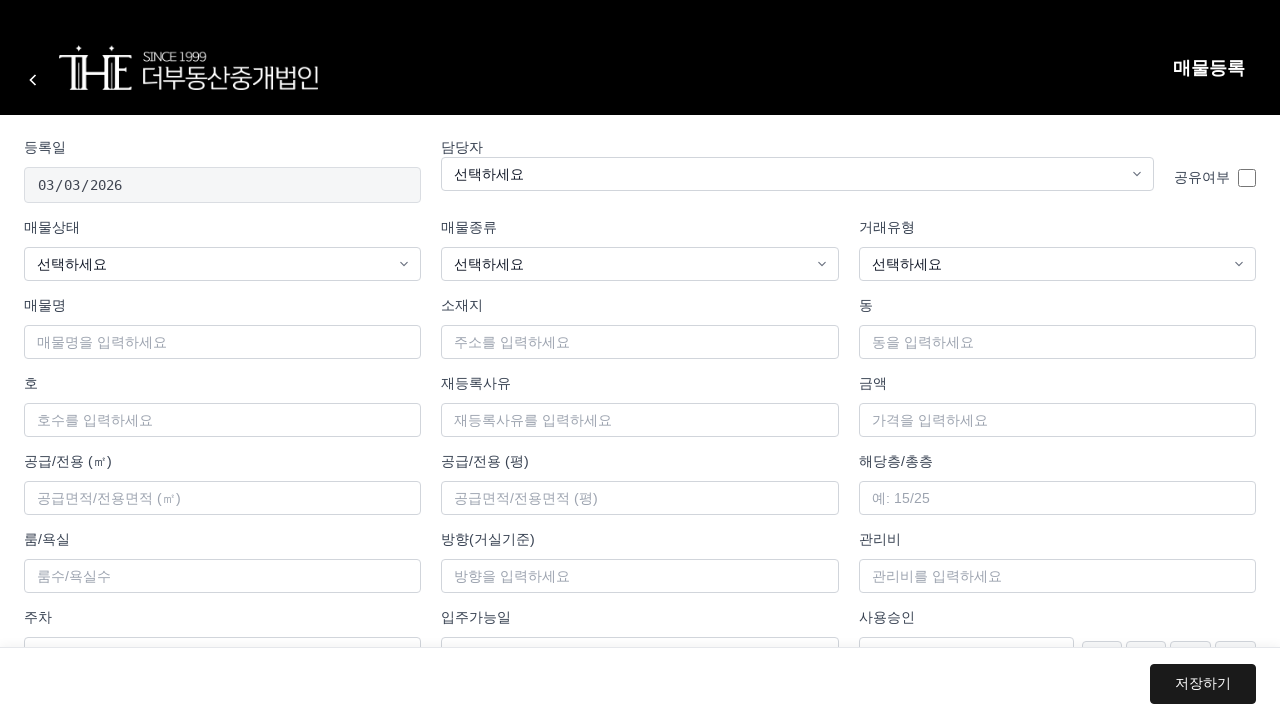

Property form loaded
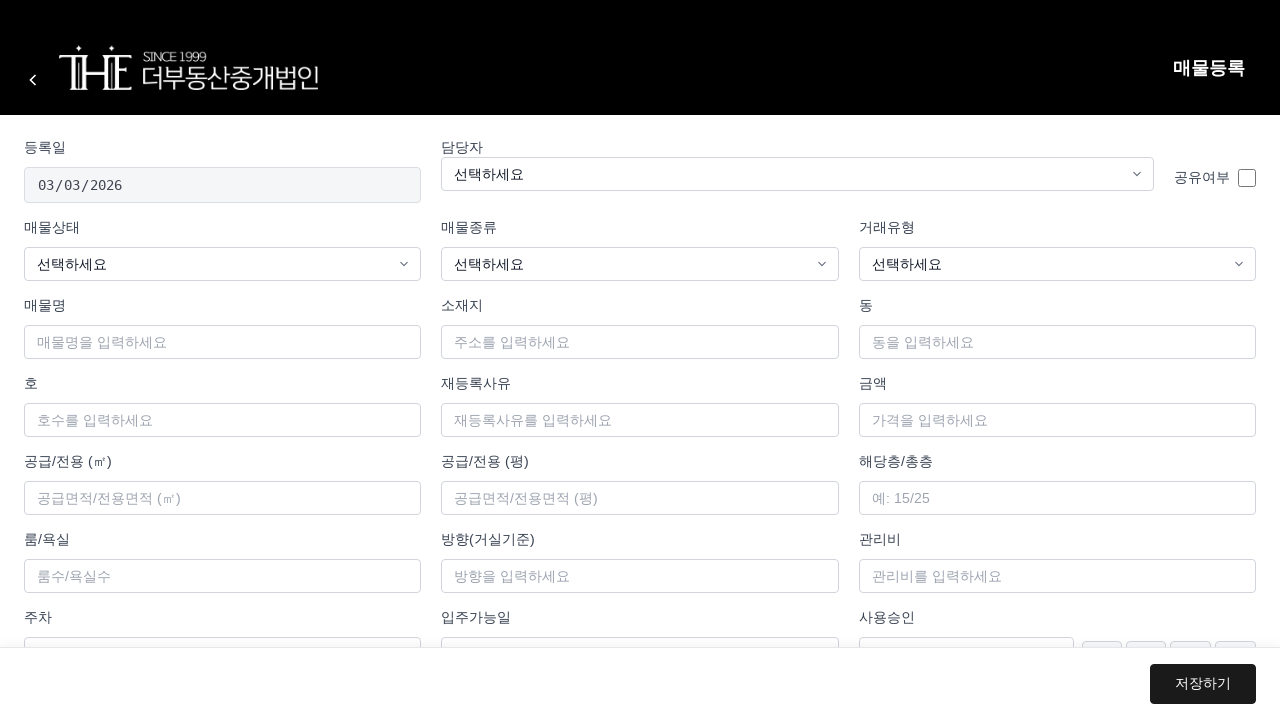

Entered 84.5 square meters in supply area field on #supplyArea
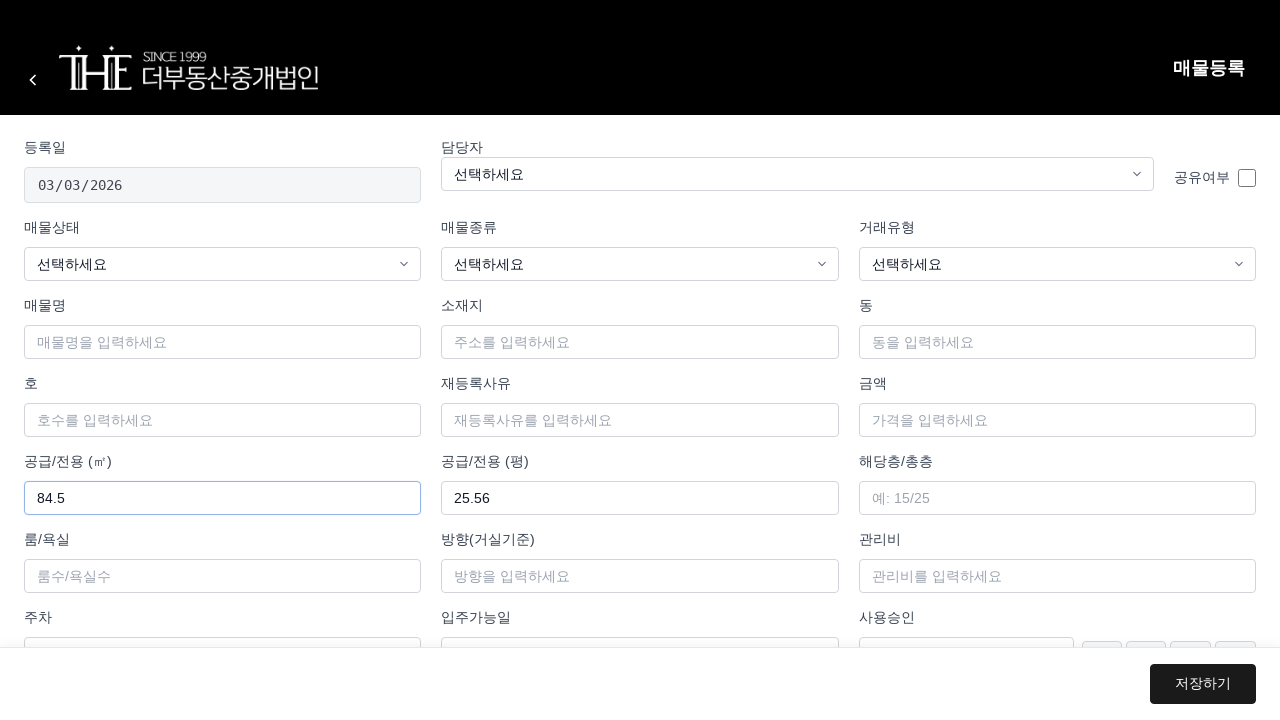

Pressed Tab to trigger automatic conversion from ㎡ to pyeong on #supplyArea
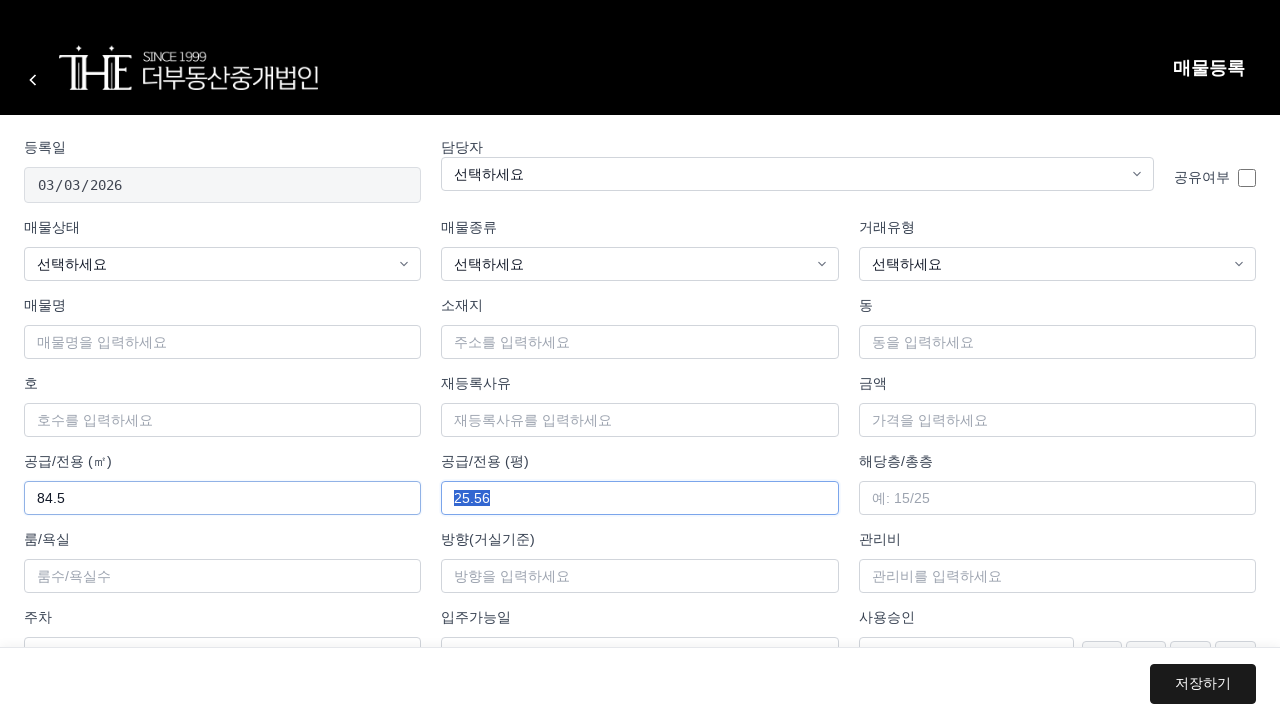

Waited 500ms for conversion calculation to complete
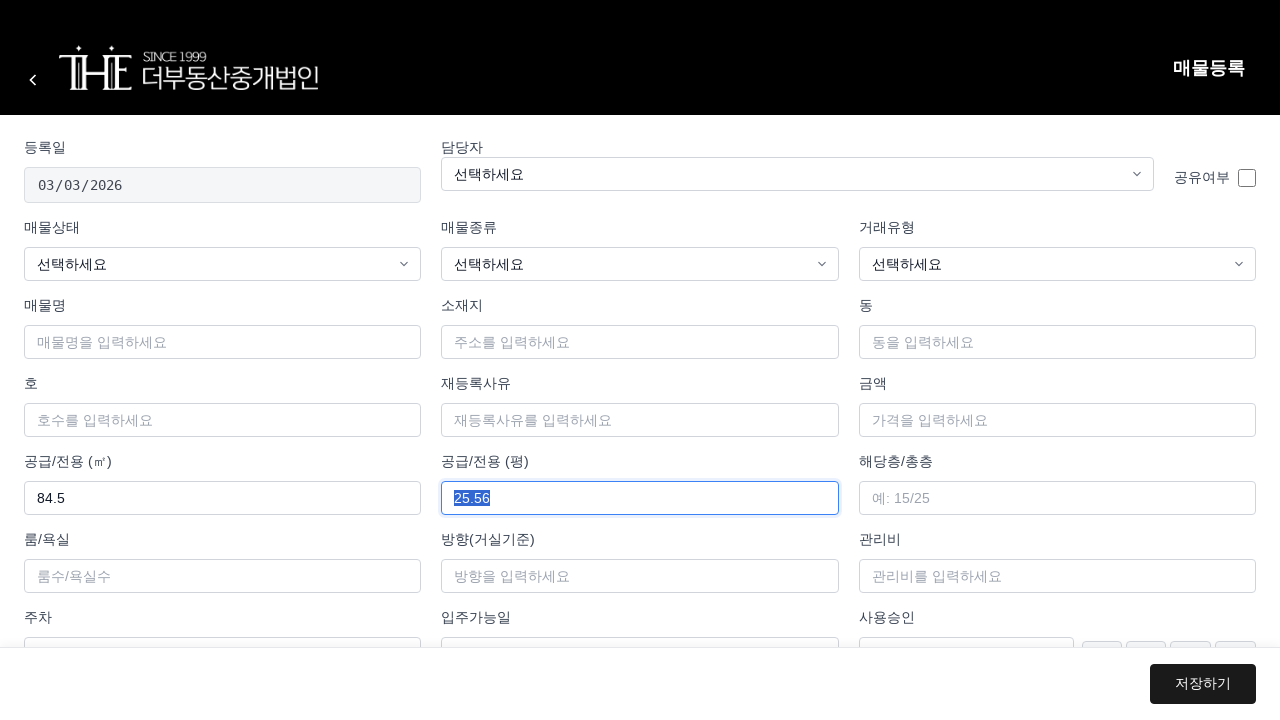

Entered combined supply/exclusive area 84.5/59.8 square meters on #supplyArea
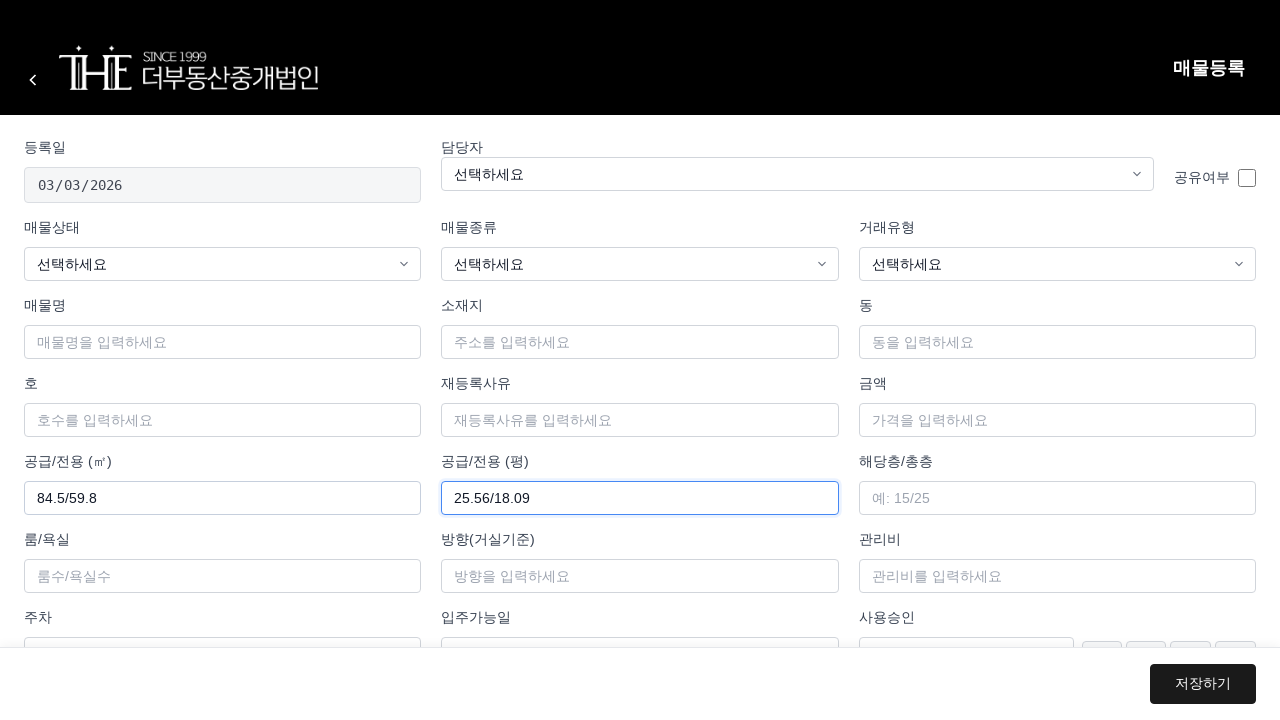

Pressed Tab to trigger automatic conversion for combined area input on #supplyArea
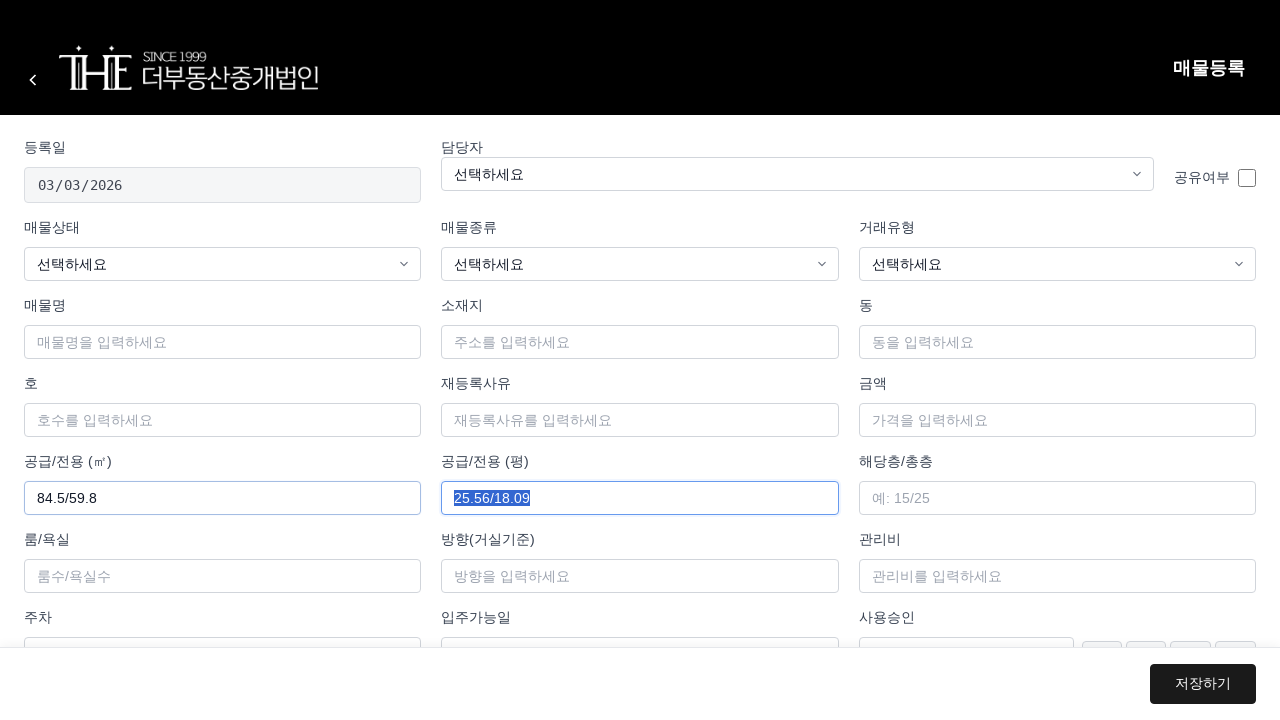

Waited 500ms for combined area conversion to complete
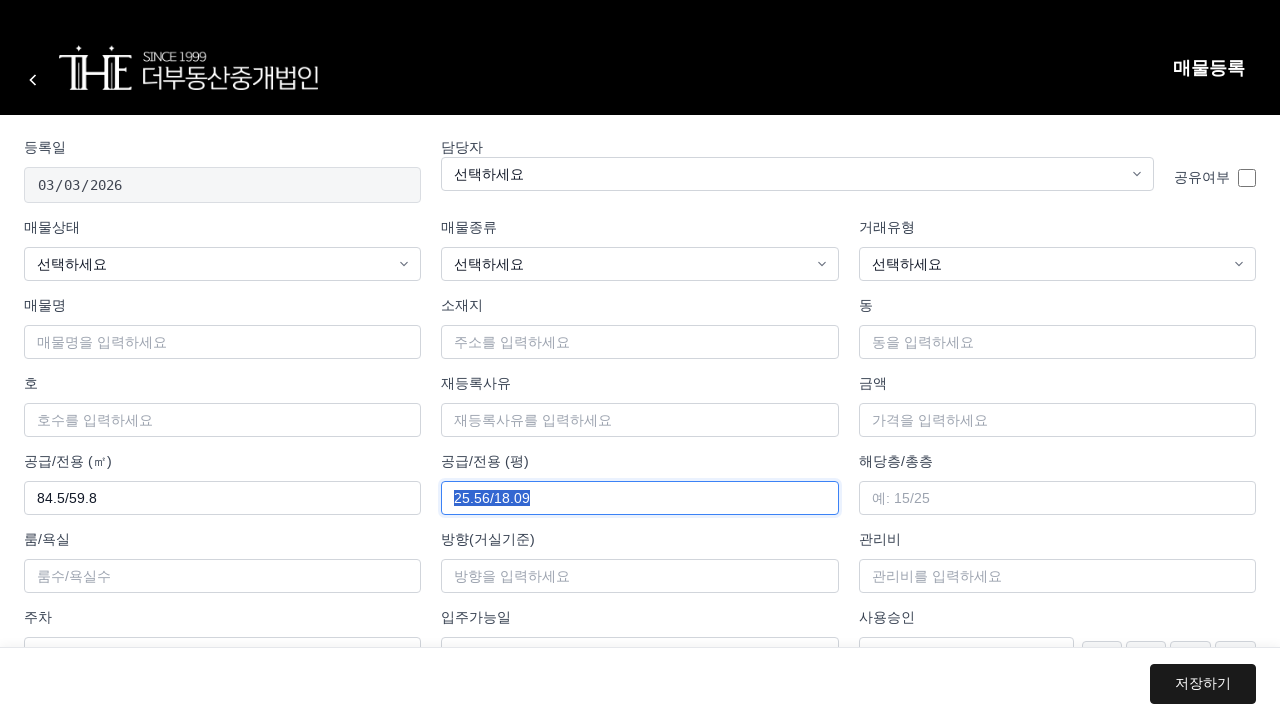

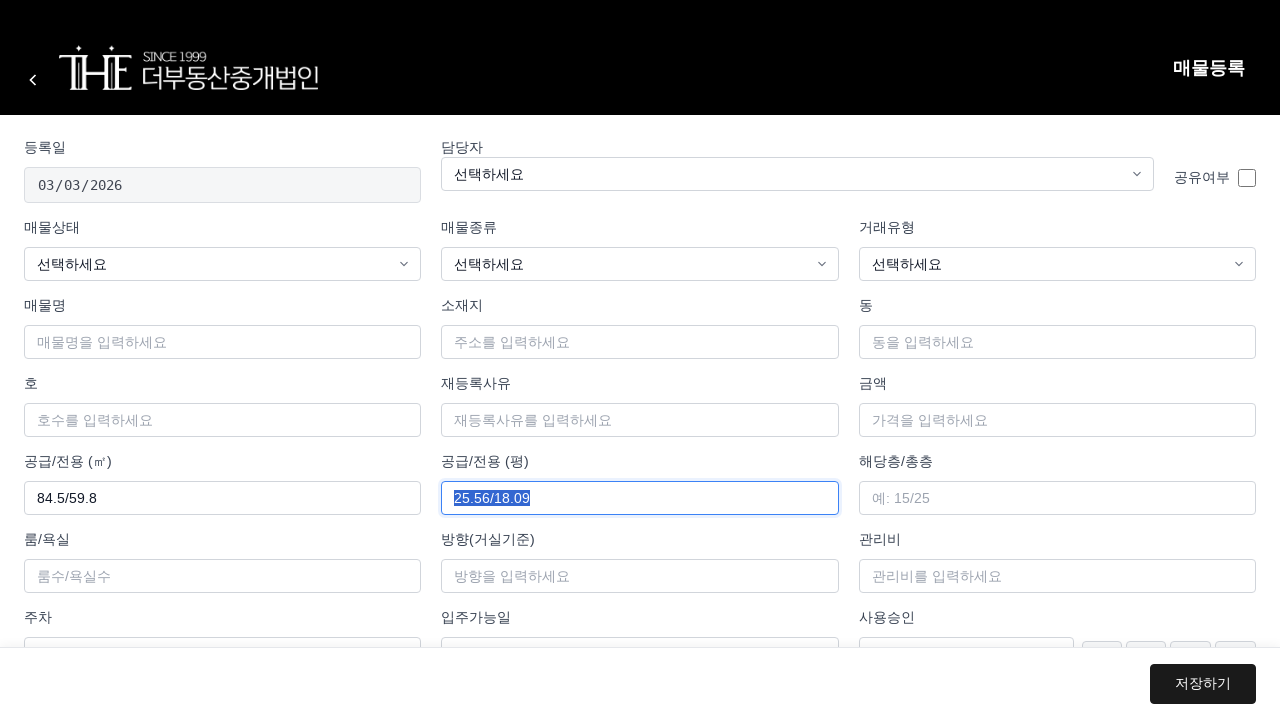